Tests checkbox selection and passenger count functionality on a travel booking practice page by clicking the Senior Citizen checkbox and incrementing the adult passenger count to 5.

Starting URL: https://rahulshettyacademy.com/dropdownsPractise/

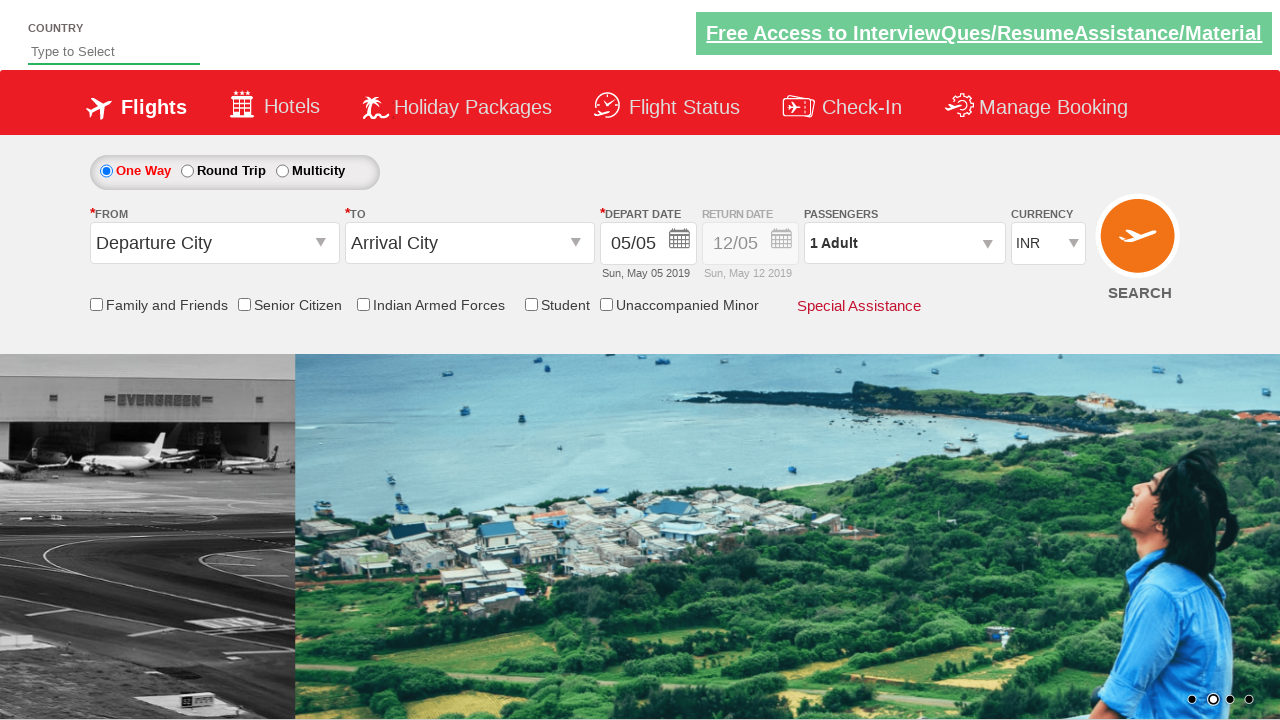

Verified Senior Citizen checkbox is not selected initially
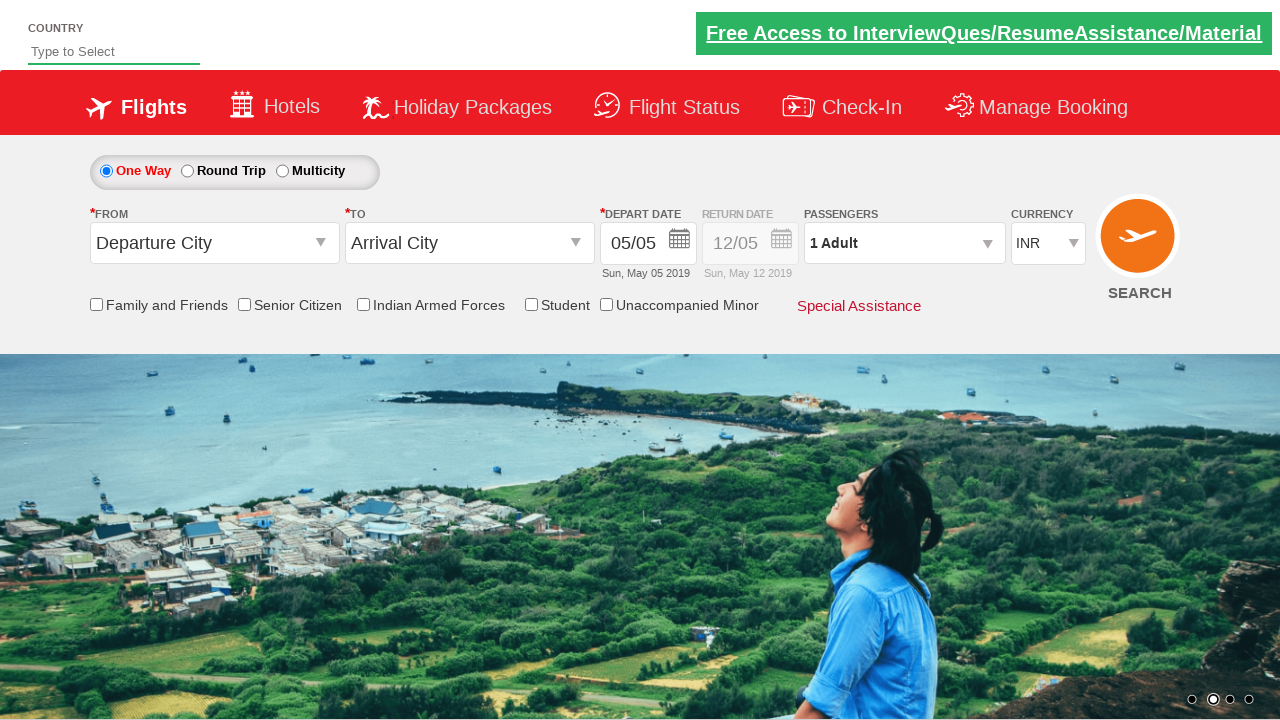

Clicked Senior Citizen checkbox to select it at (244, 304) on input[name*='SeniorCitizenDiscount']
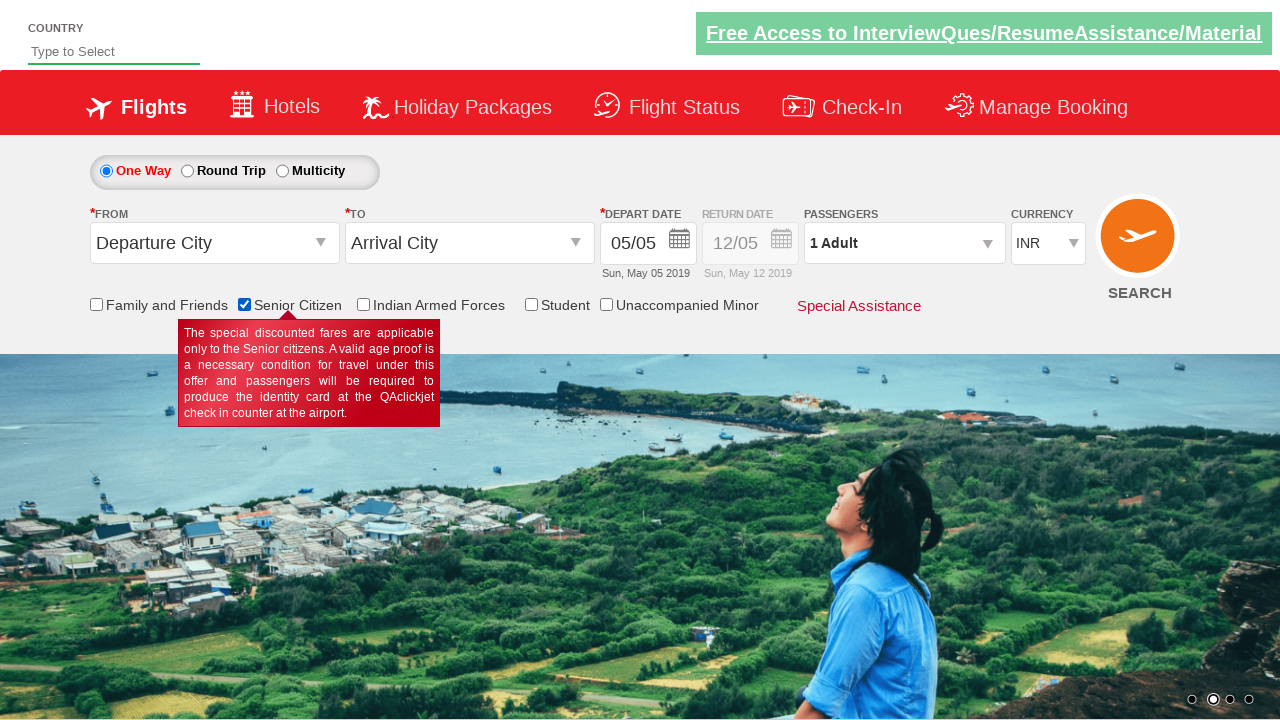

Verified Senior Citizen checkbox is now selected
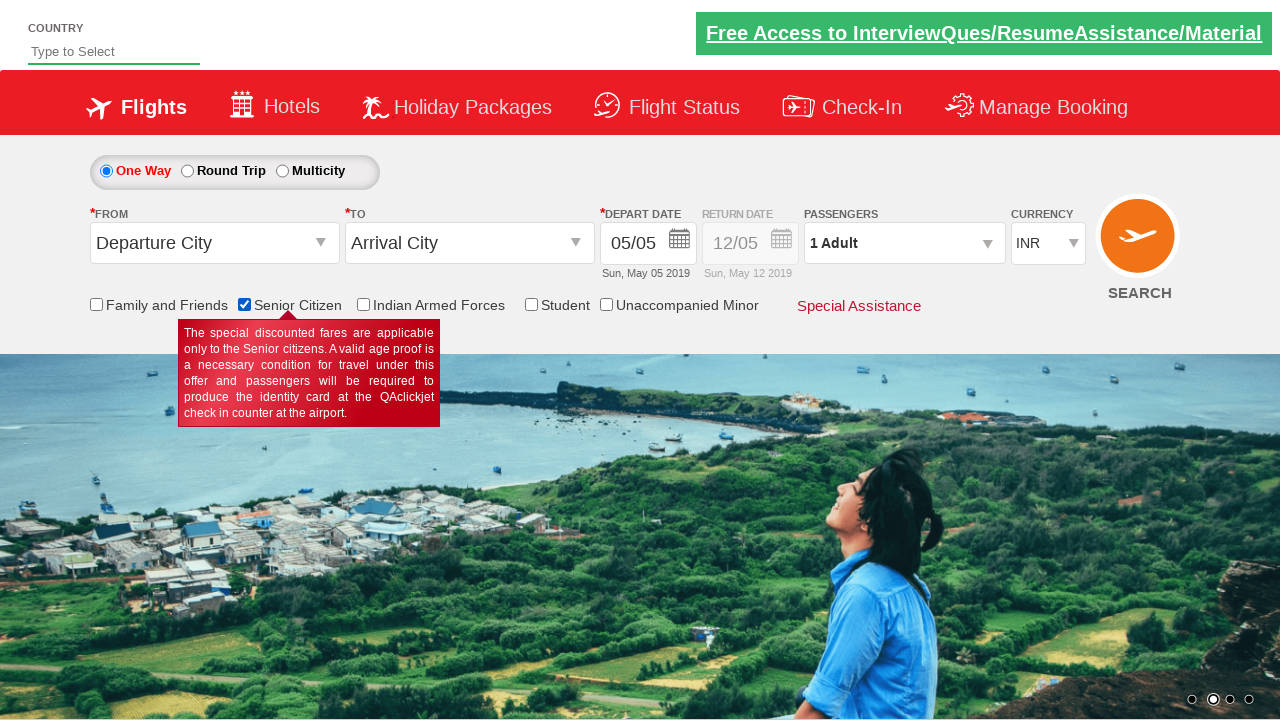

Clicked passenger info dropdown to open it at (904, 243) on #divpaxinfo
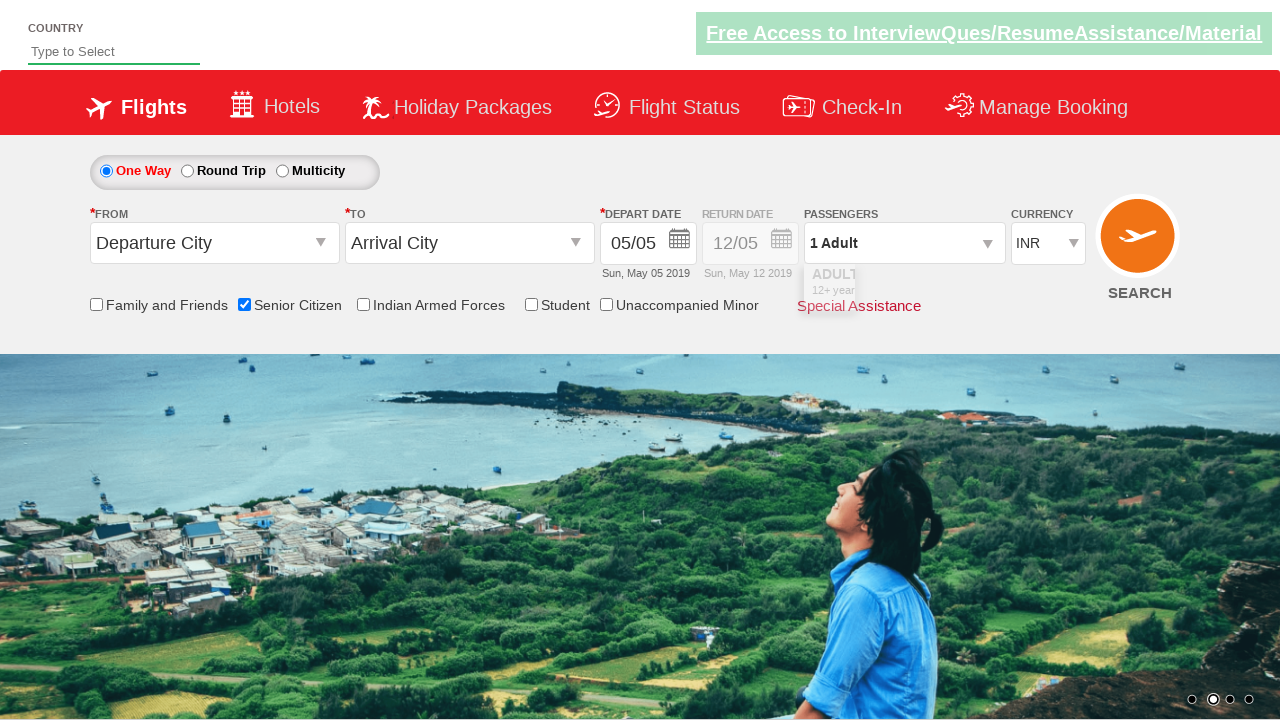

Waited for dropdown to be visible
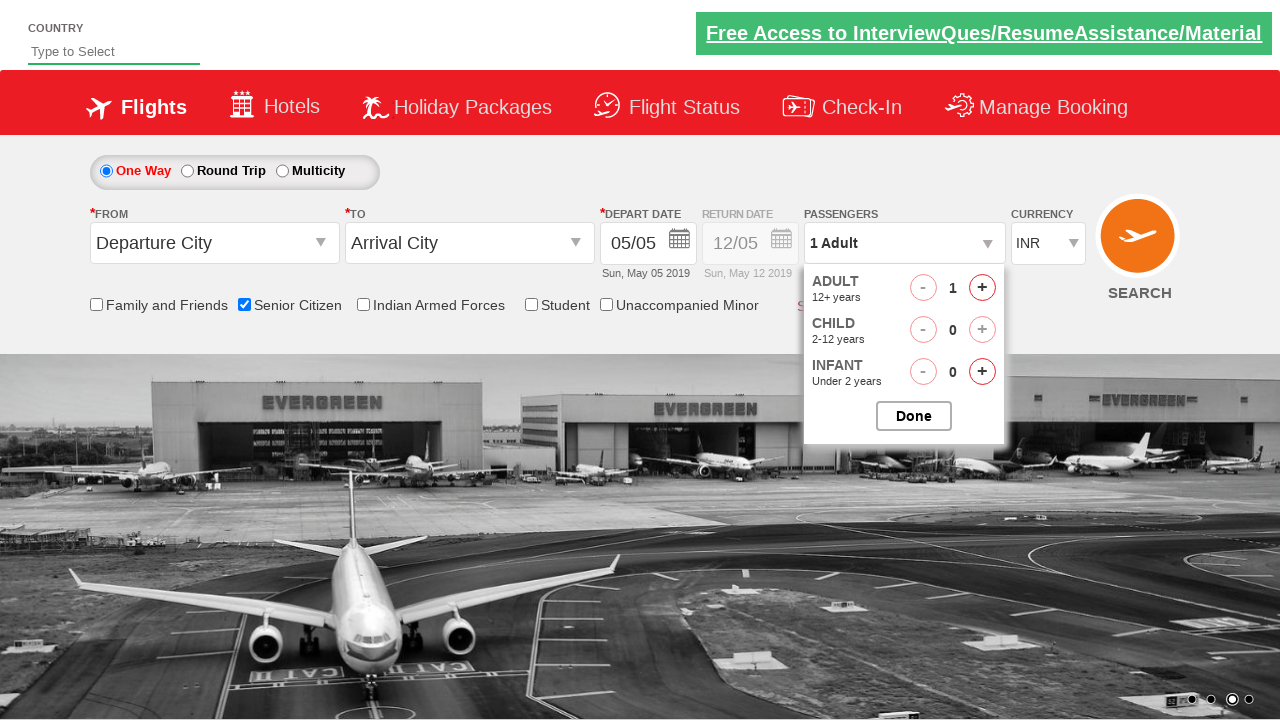

Clicked increment adult button (iteration 1 of 4) at (982, 288) on #hrefIncAdt
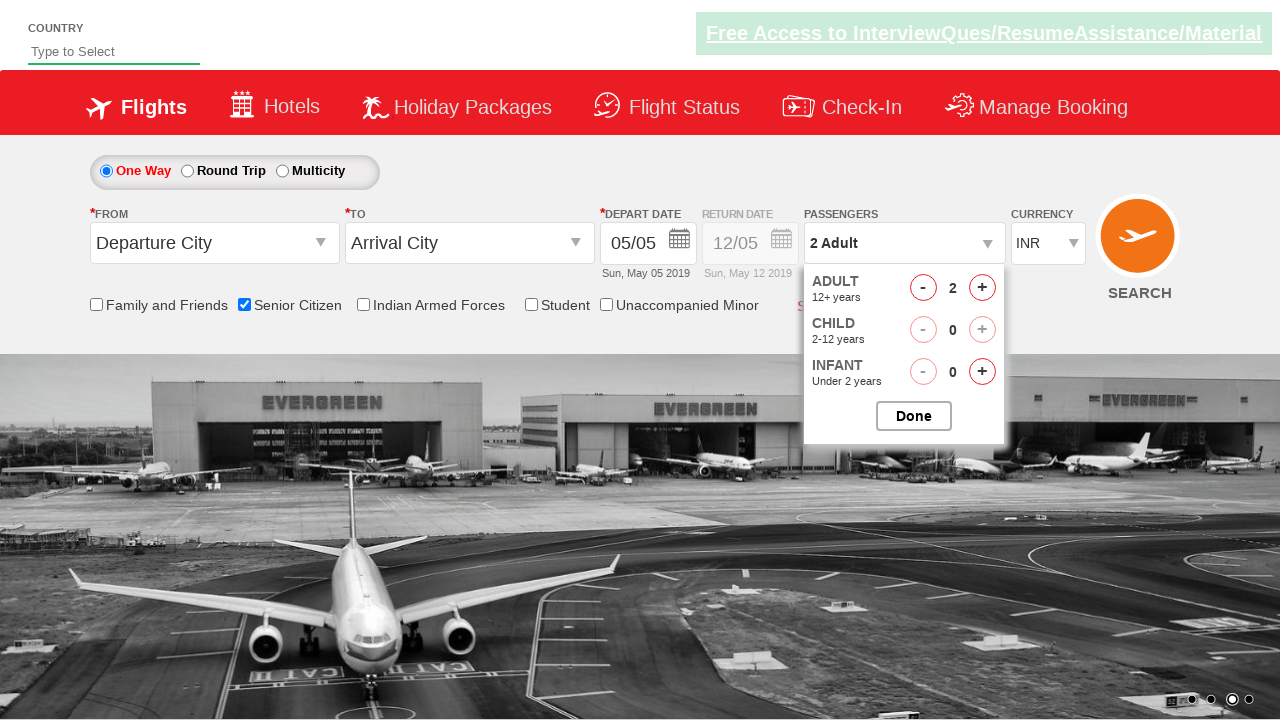

Clicked increment adult button (iteration 2 of 4) at (982, 288) on #hrefIncAdt
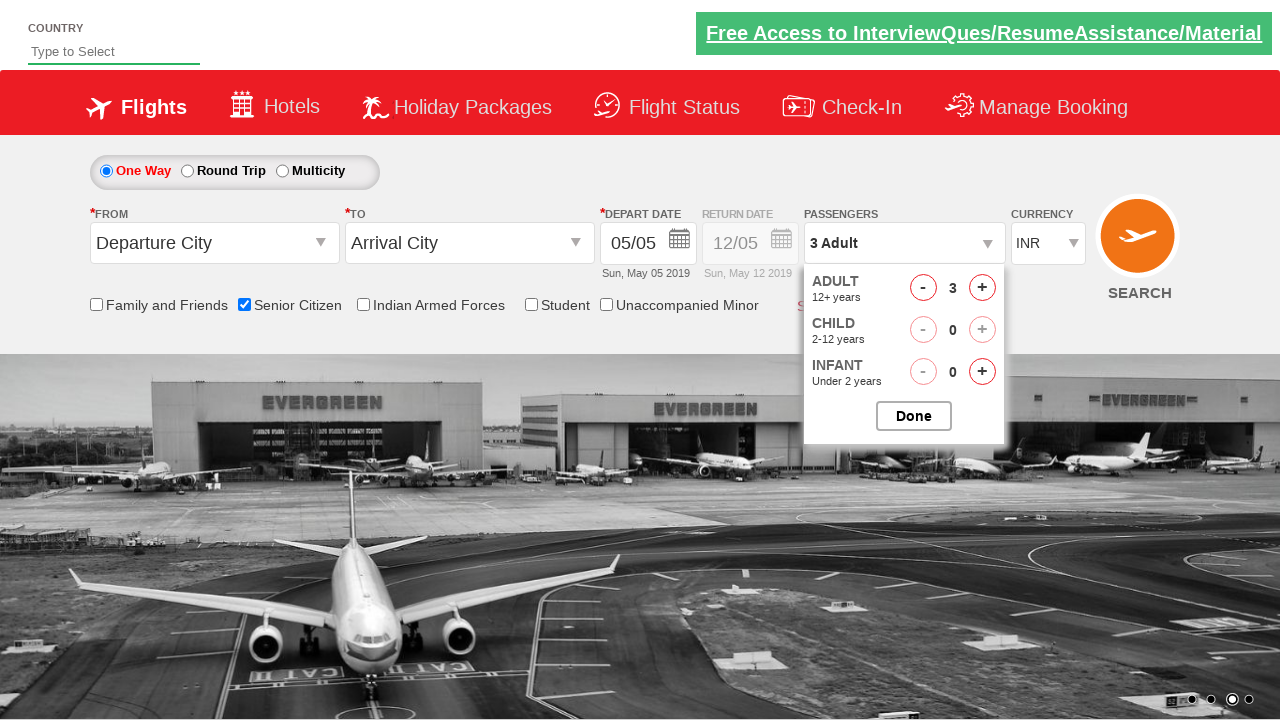

Clicked increment adult button (iteration 3 of 4) at (982, 288) on #hrefIncAdt
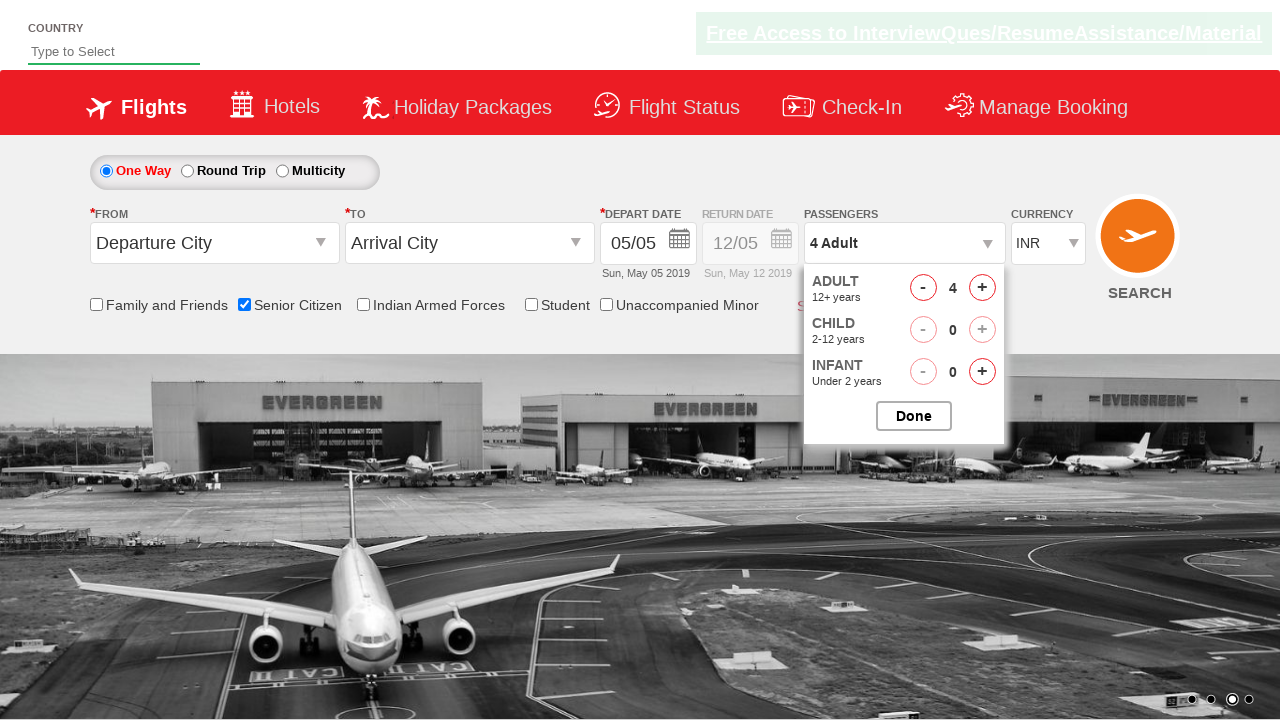

Clicked increment adult button (iteration 4 of 4) at (982, 288) on #hrefIncAdt
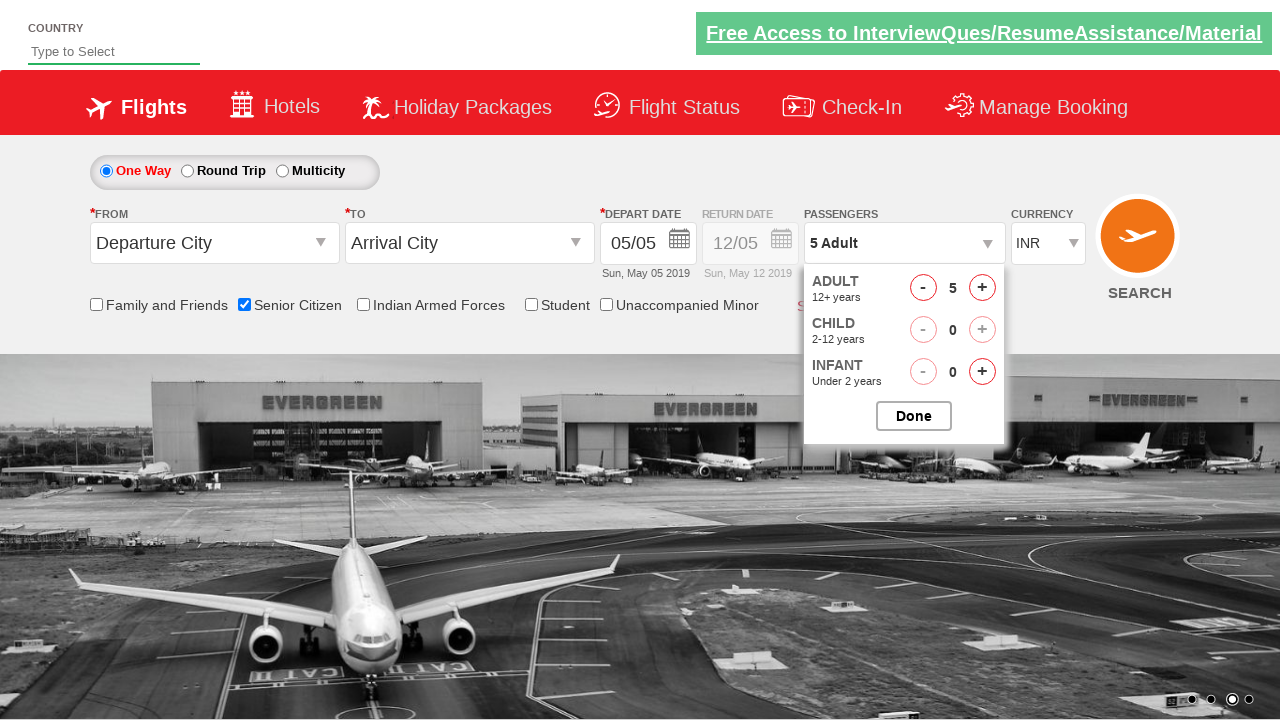

Closed the passenger selection dropdown at (914, 416) on #btnclosepaxoption
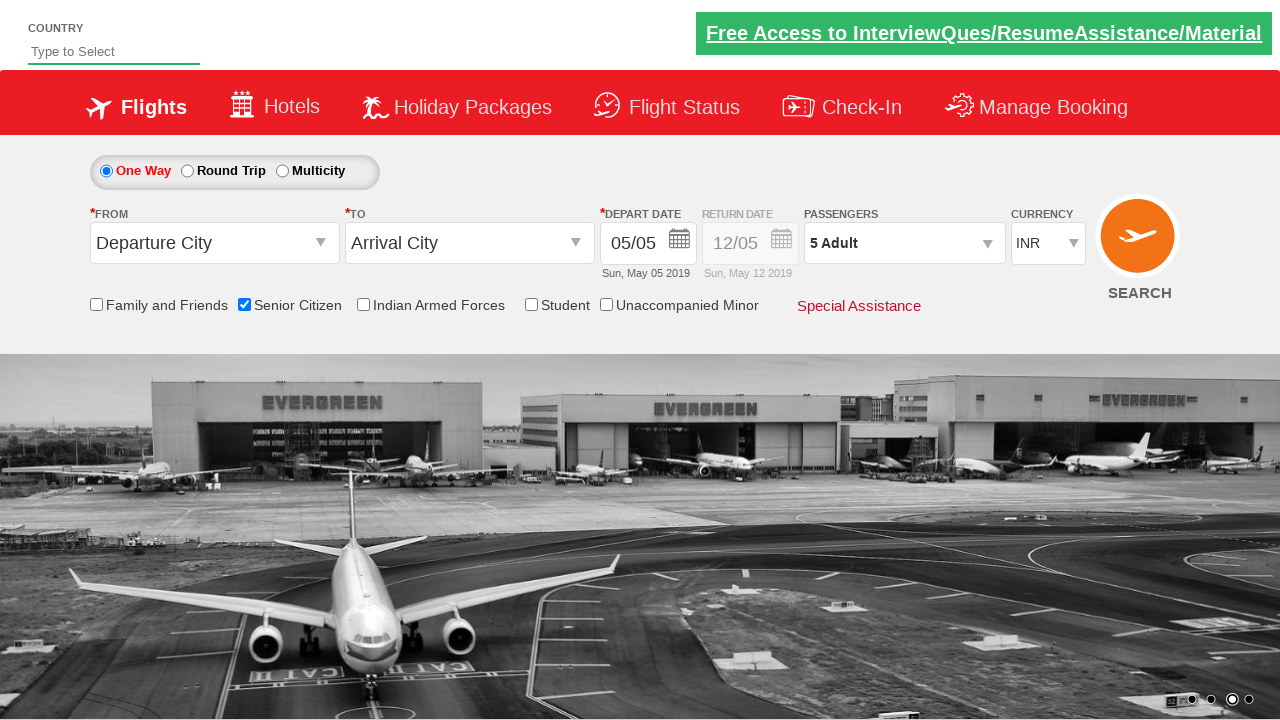

Verified passenger info displays '5 Adult'
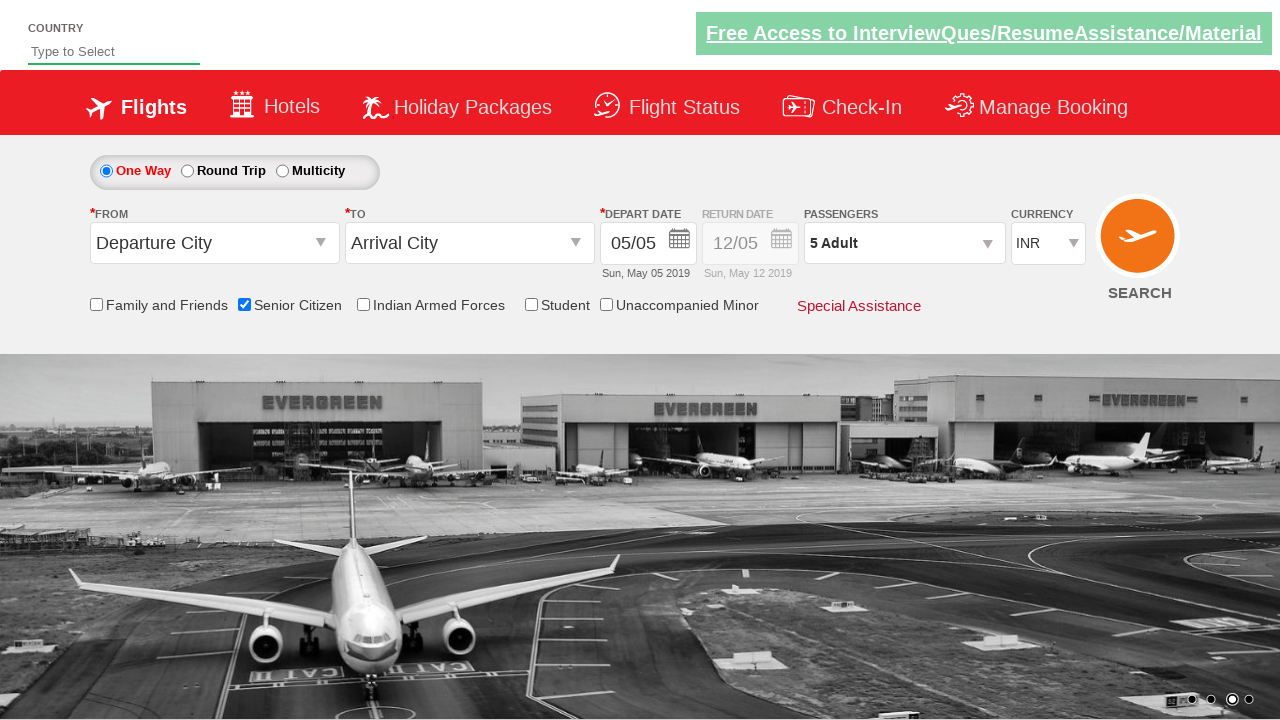

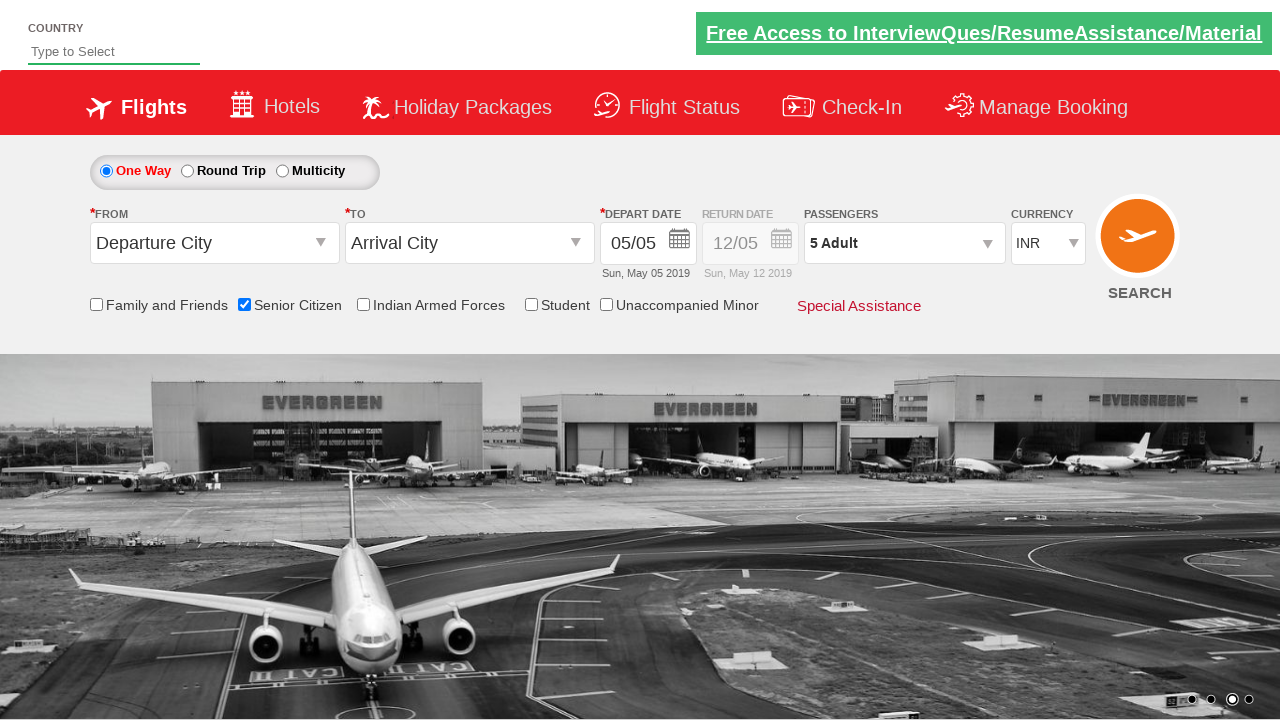